Tests drag and drop functionality by dragging an element from a source location and dropping it onto a target droppable area, then verifying the drop was successful by checking the state text.

Starting URL: https://testautomationpractice.blogspot.com/

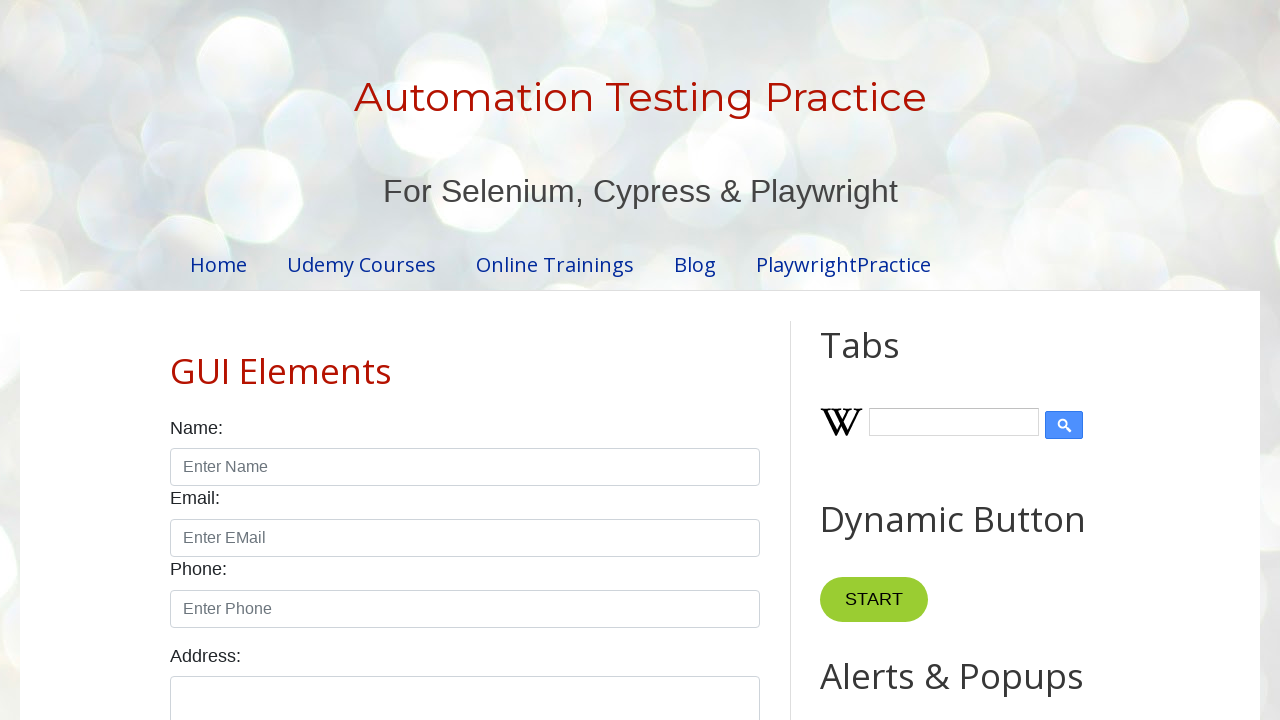

Waited for draggable element to be visible
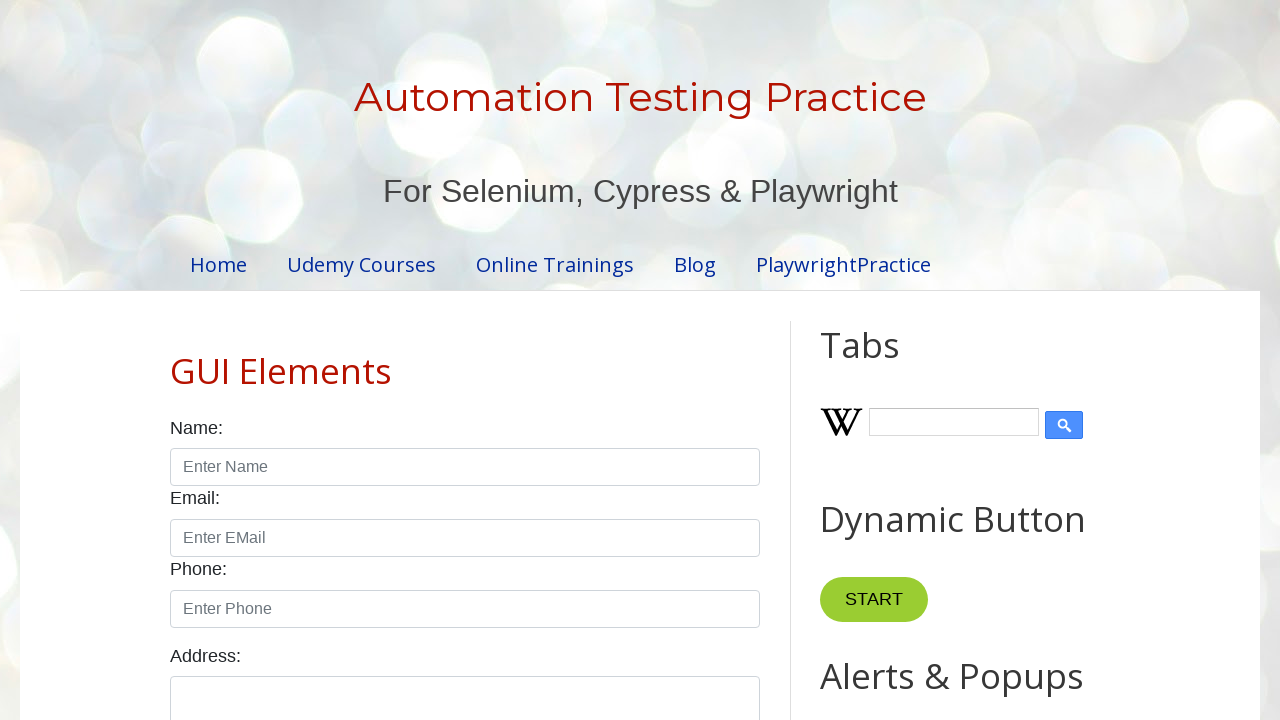

Waited for droppable target to be visible
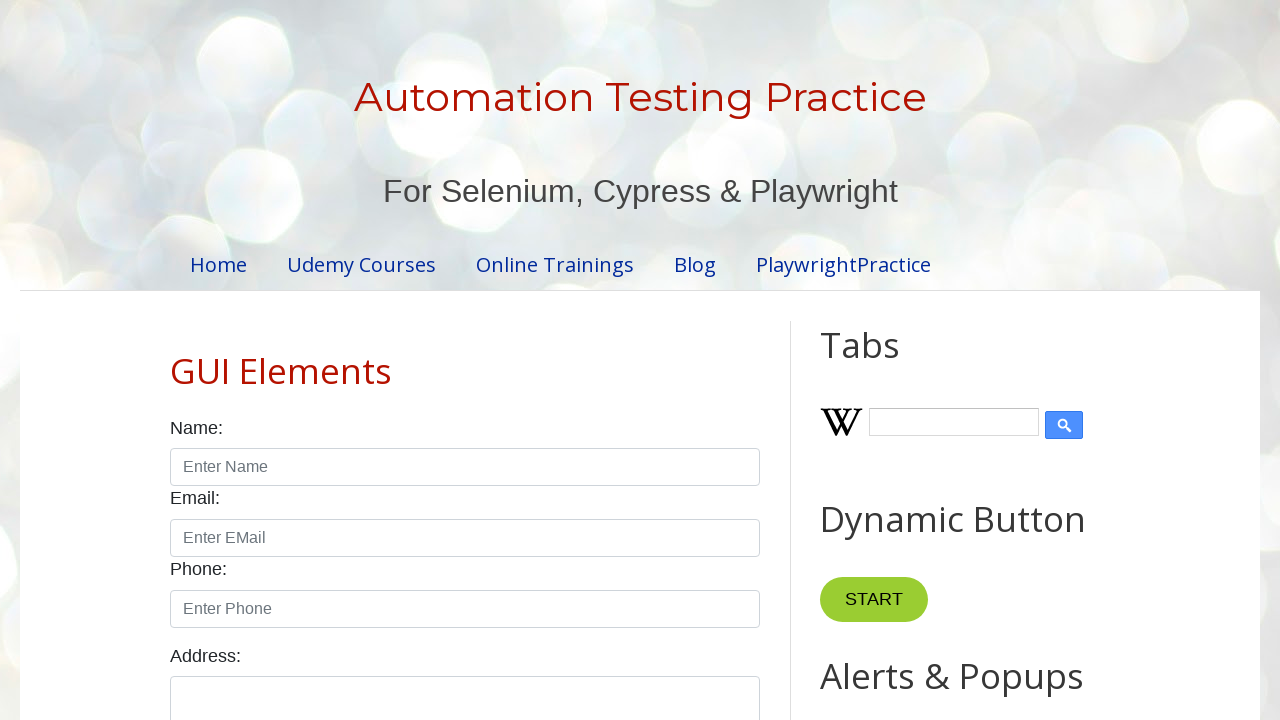

Located the draggable element
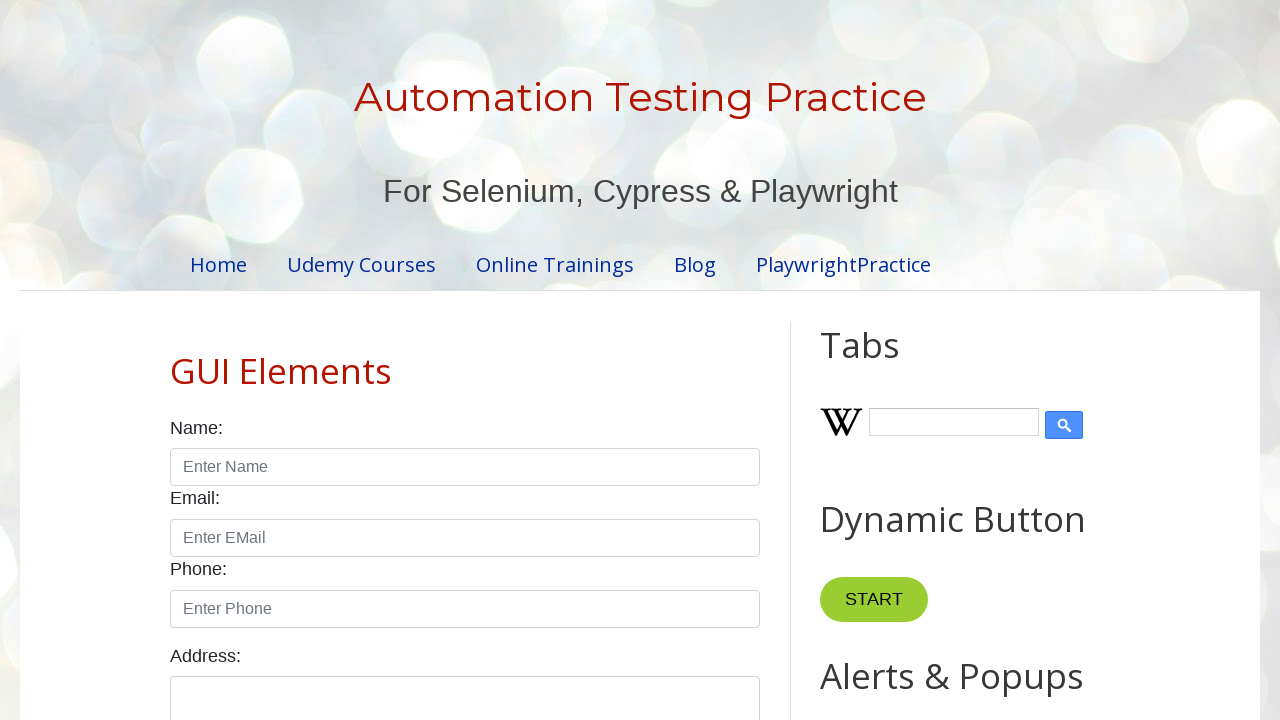

Located the droppable target area
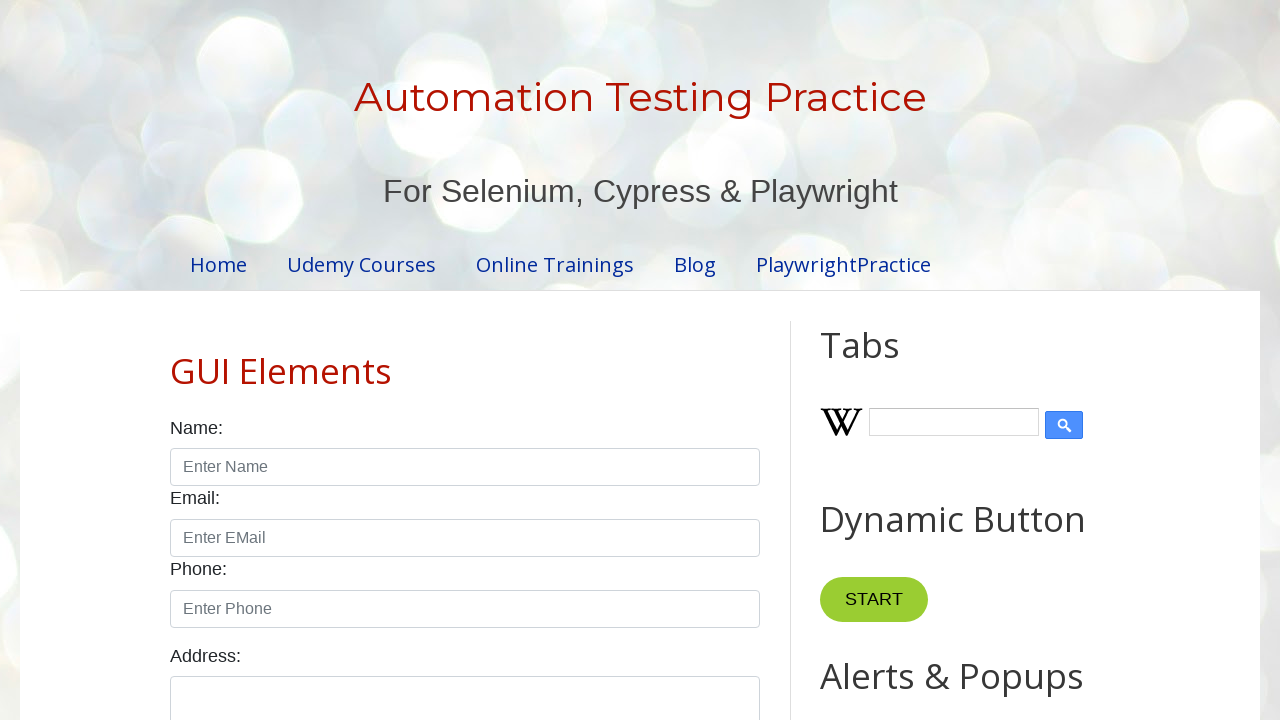

Dragged element from source and dropped it onto target area at (1015, 386)
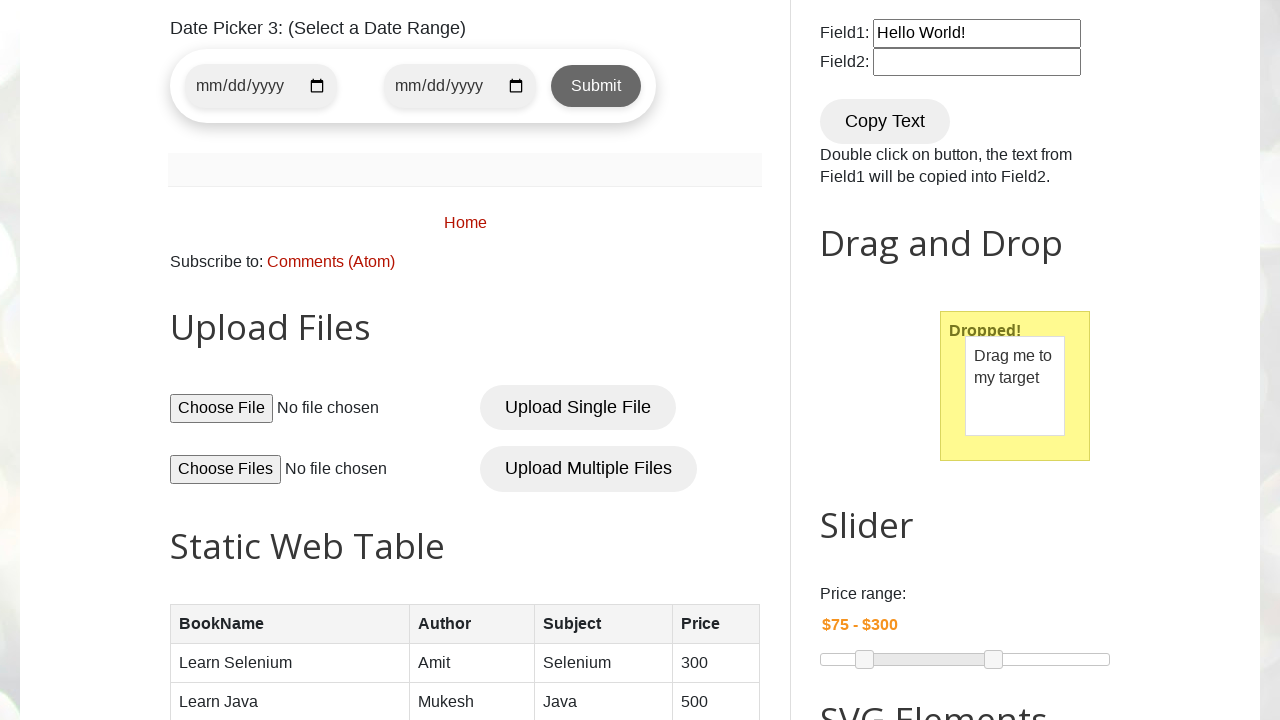

Verified drop was successful by confirming highlight state element appeared
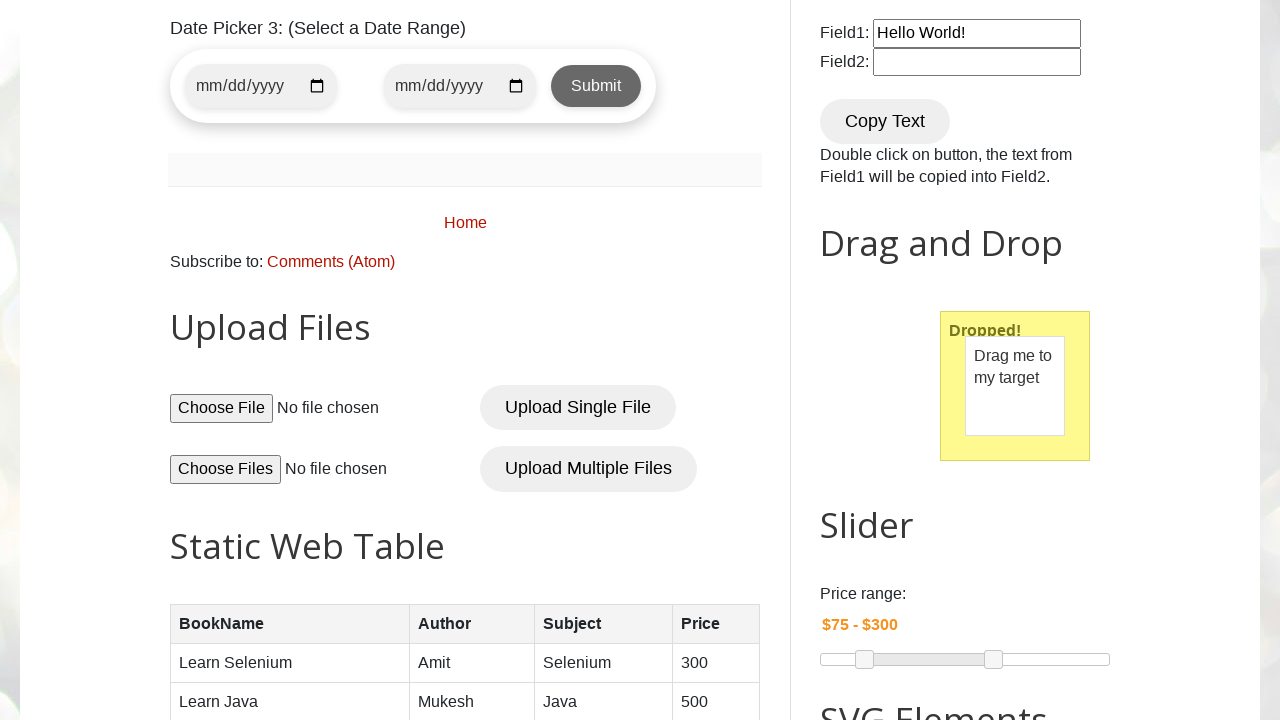

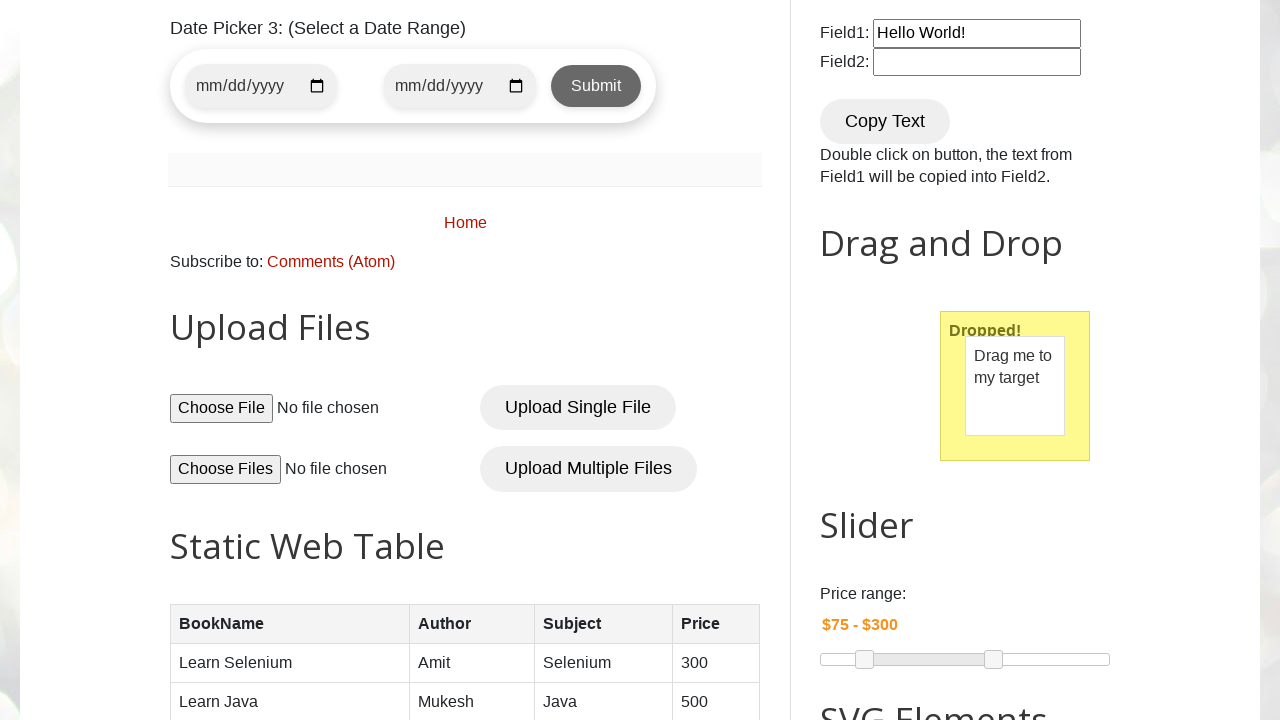